Navigates to OrangeHRM free trial page and focuses on the full name input field to highlight it

Starting URL: https://www.orangehrm.com/en/30-day-free-trial

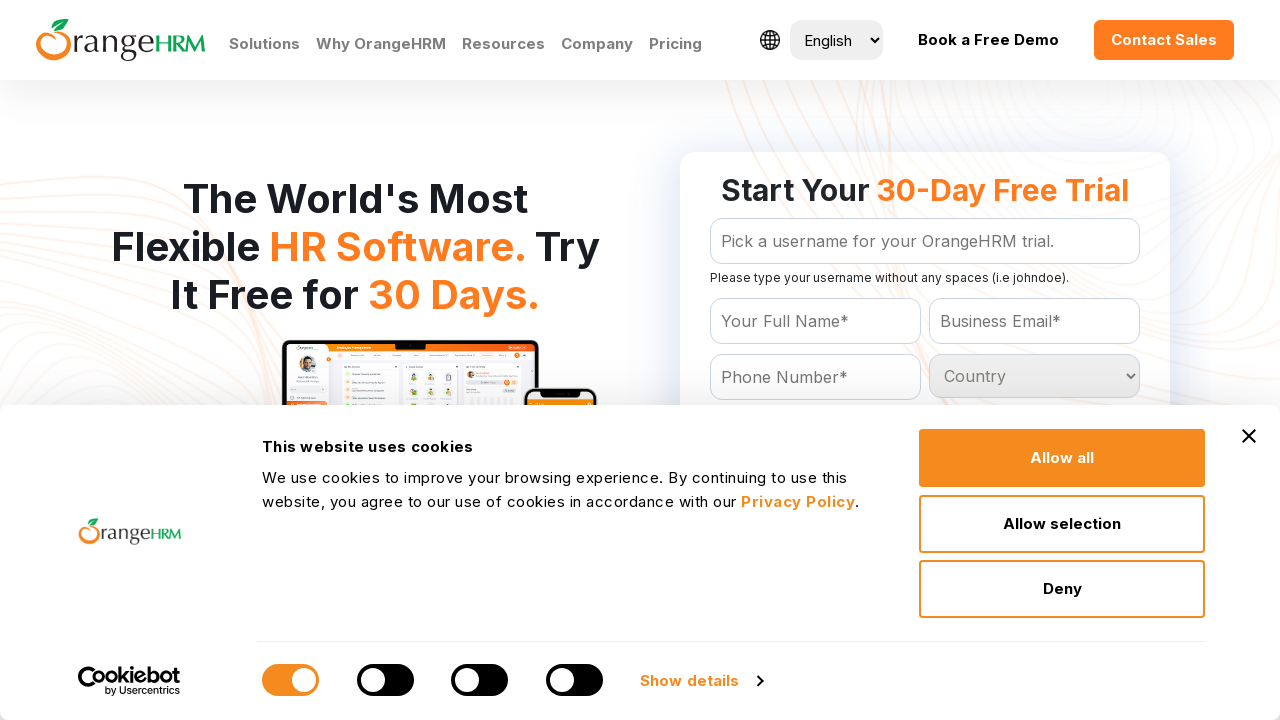

Navigated to OrangeHRM 30-day free trial page
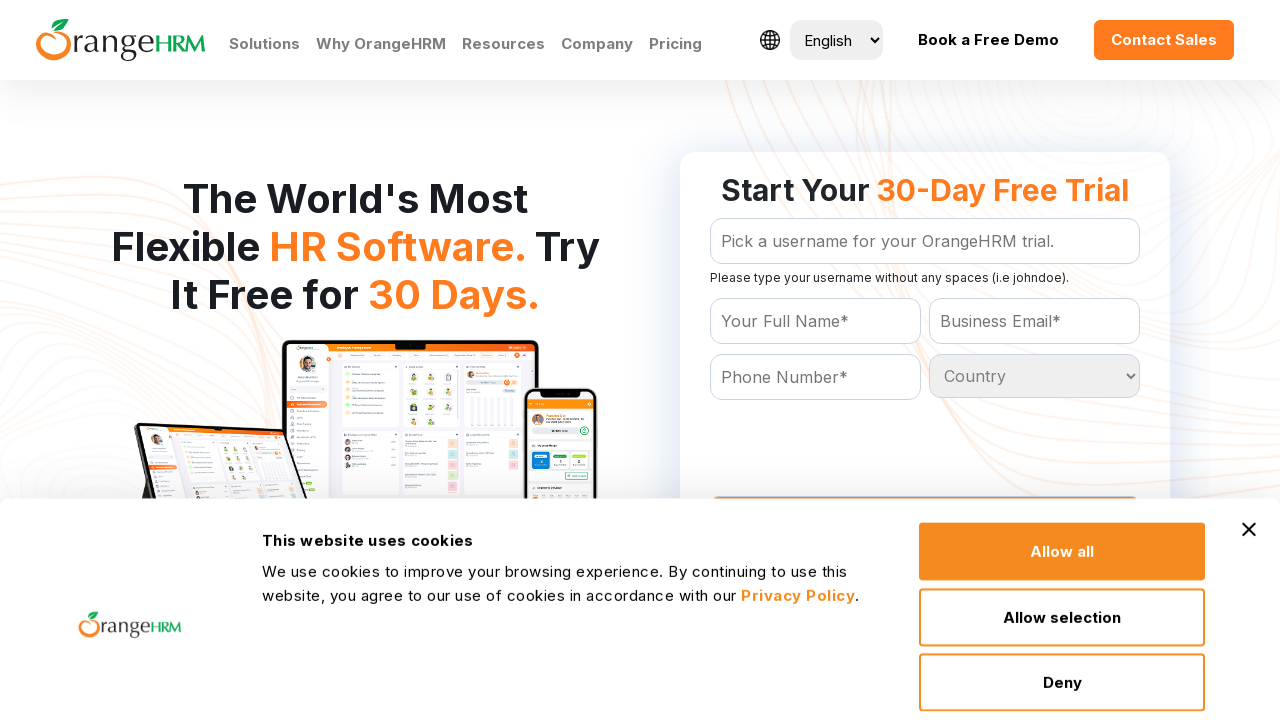

Focused on the full name input field to highlight it on #Form_getForm_Name
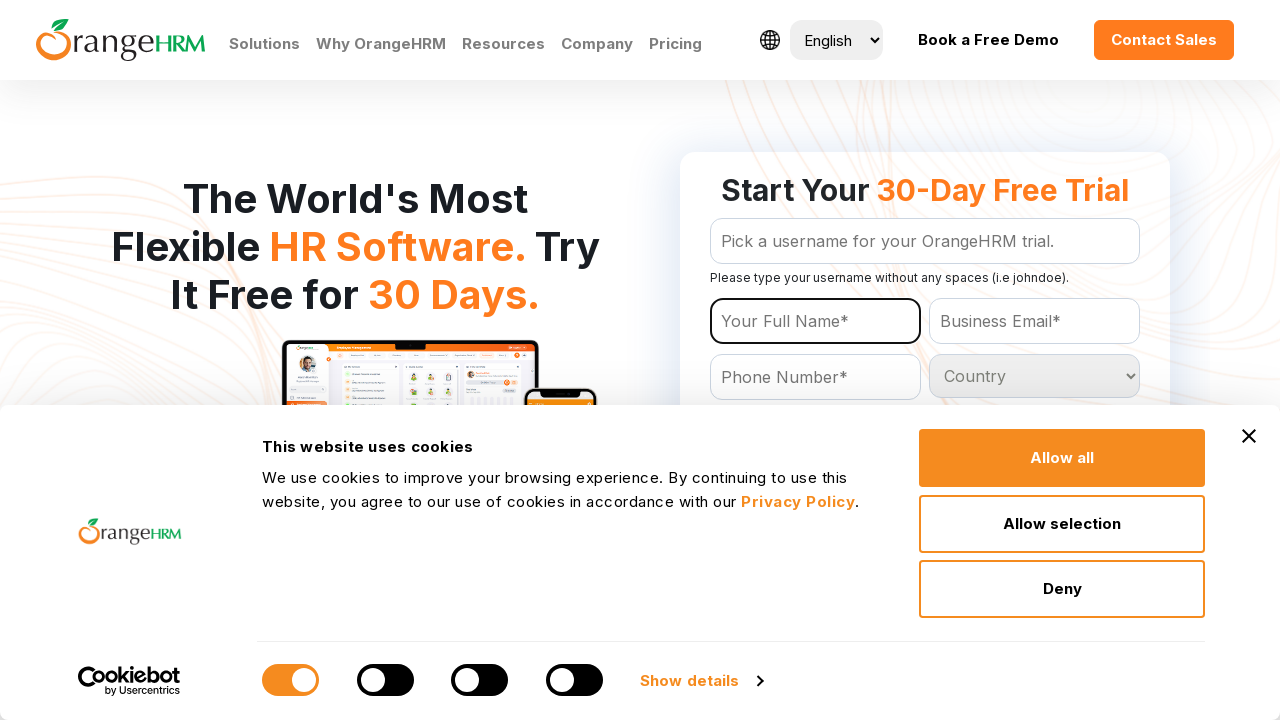

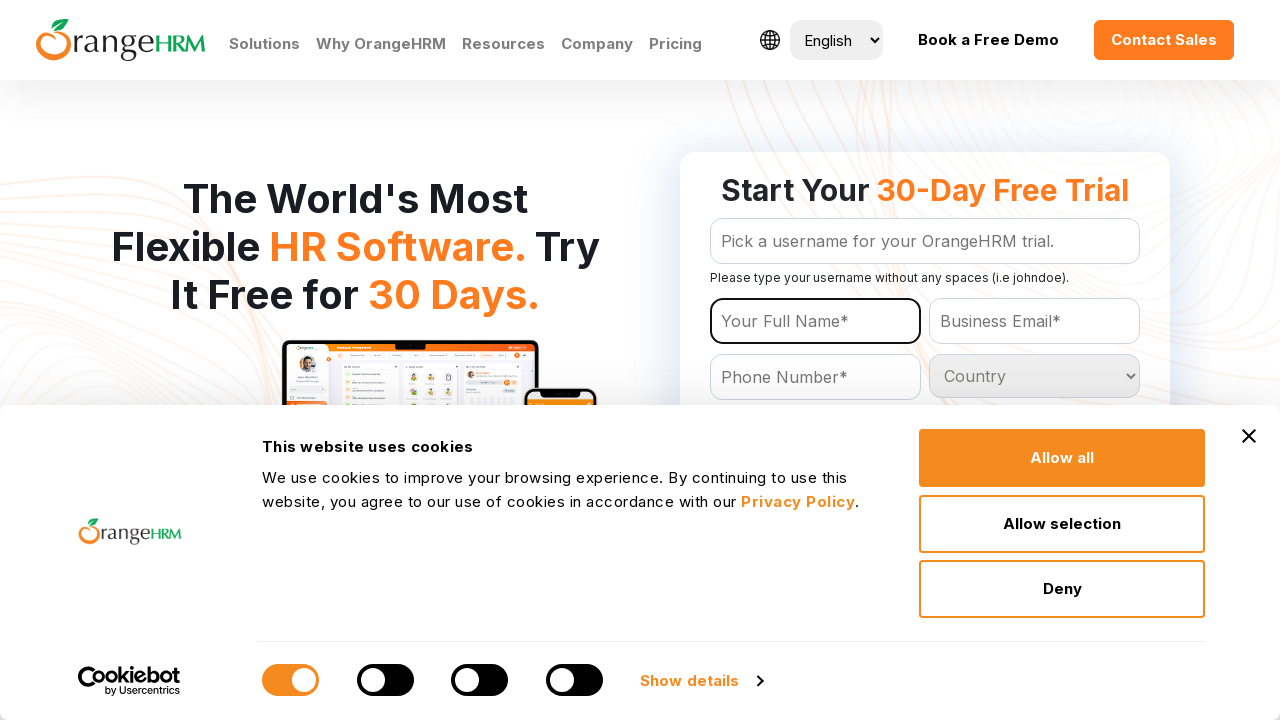